Tests a slow calculator with a 45-second delay by performing the calculation 7 + 8 and verifying the result equals 15 after waiting for the computation to complete.

Starting URL: https://bonigarcia.dev/selenium-webdriver-java/slow-calculator.html

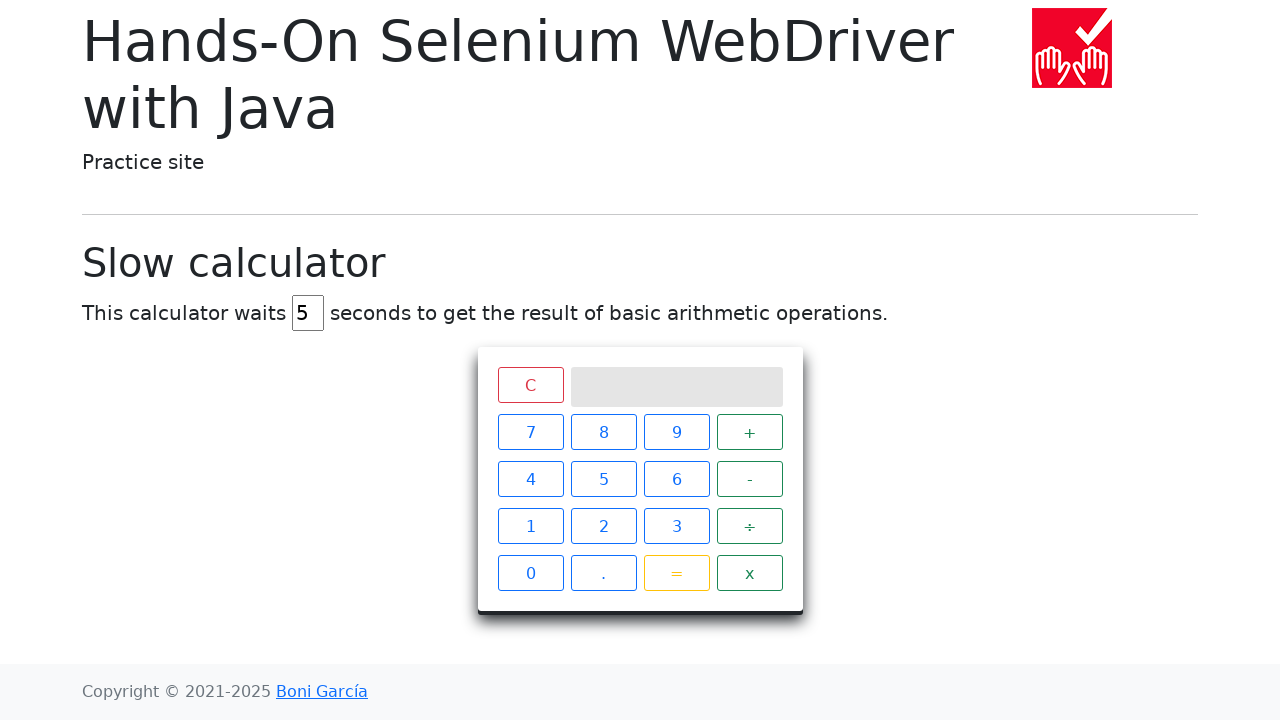

Cleared the delay input field on #delay
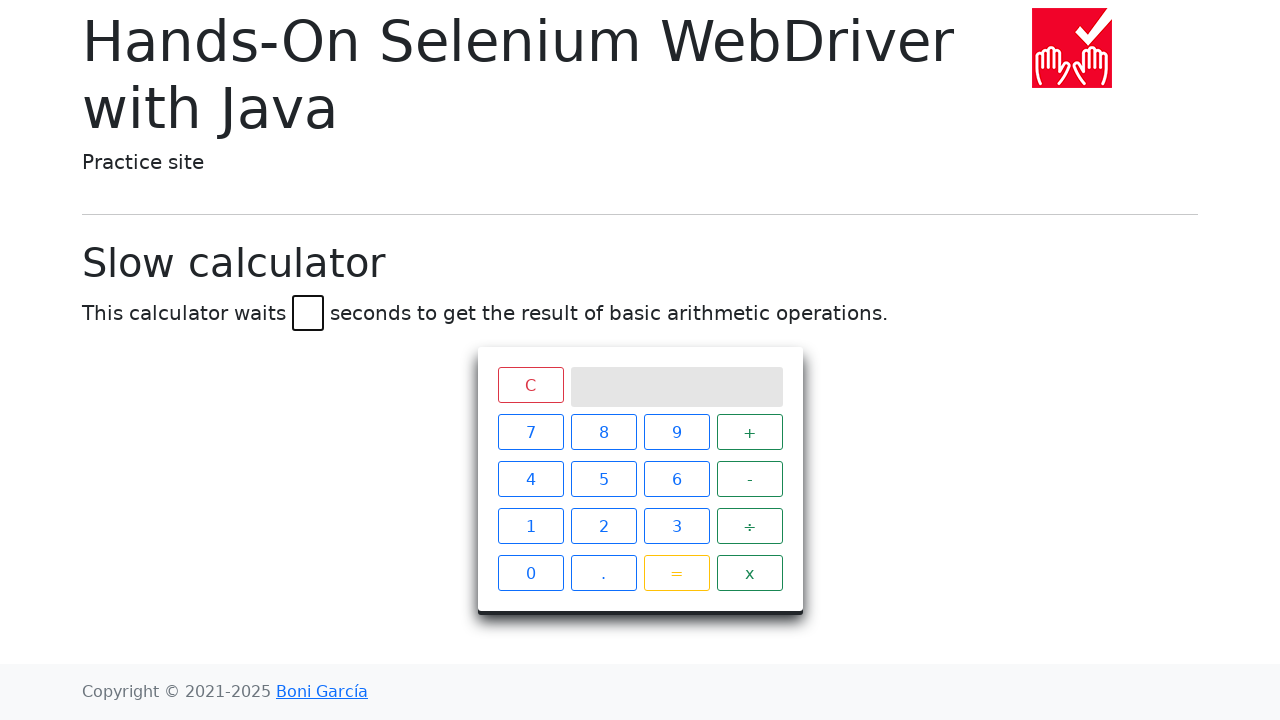

Set delay to 45 seconds on #delay
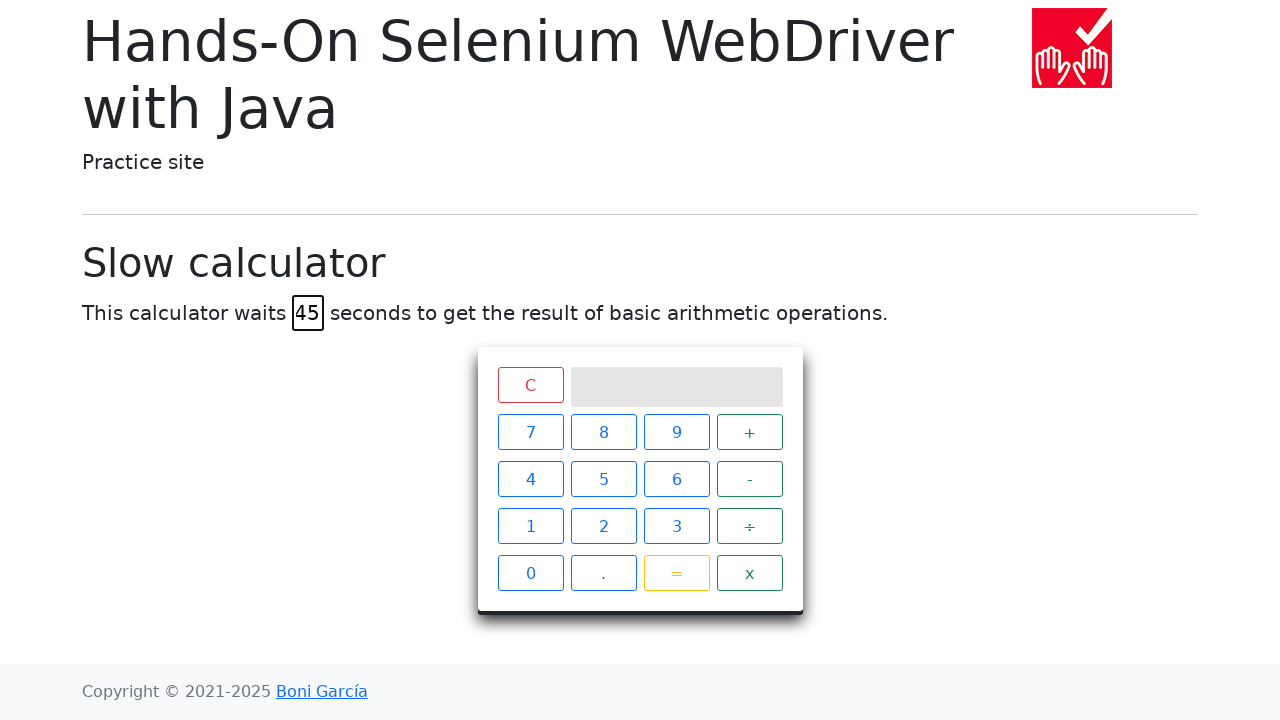

Clicked button '7' at (530, 432) on xpath=//span[text()='7']
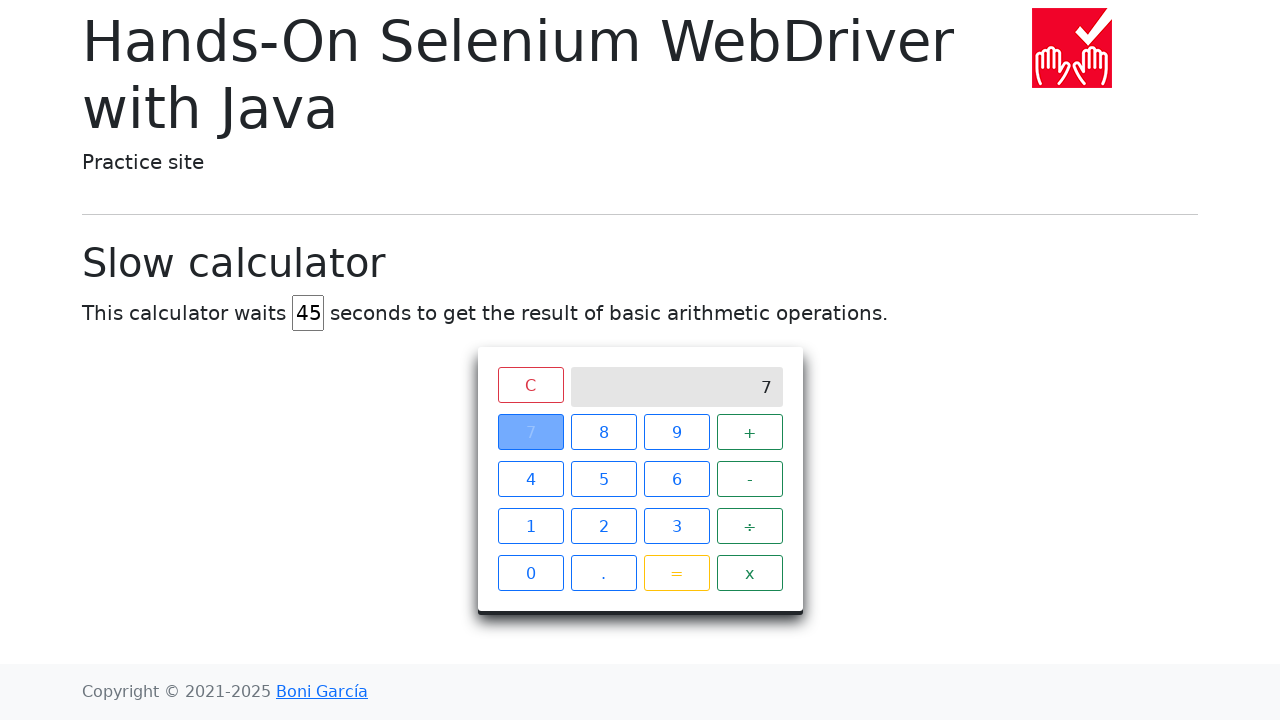

Clicked button '+' at (750, 432) on xpath=//span[text()='+']
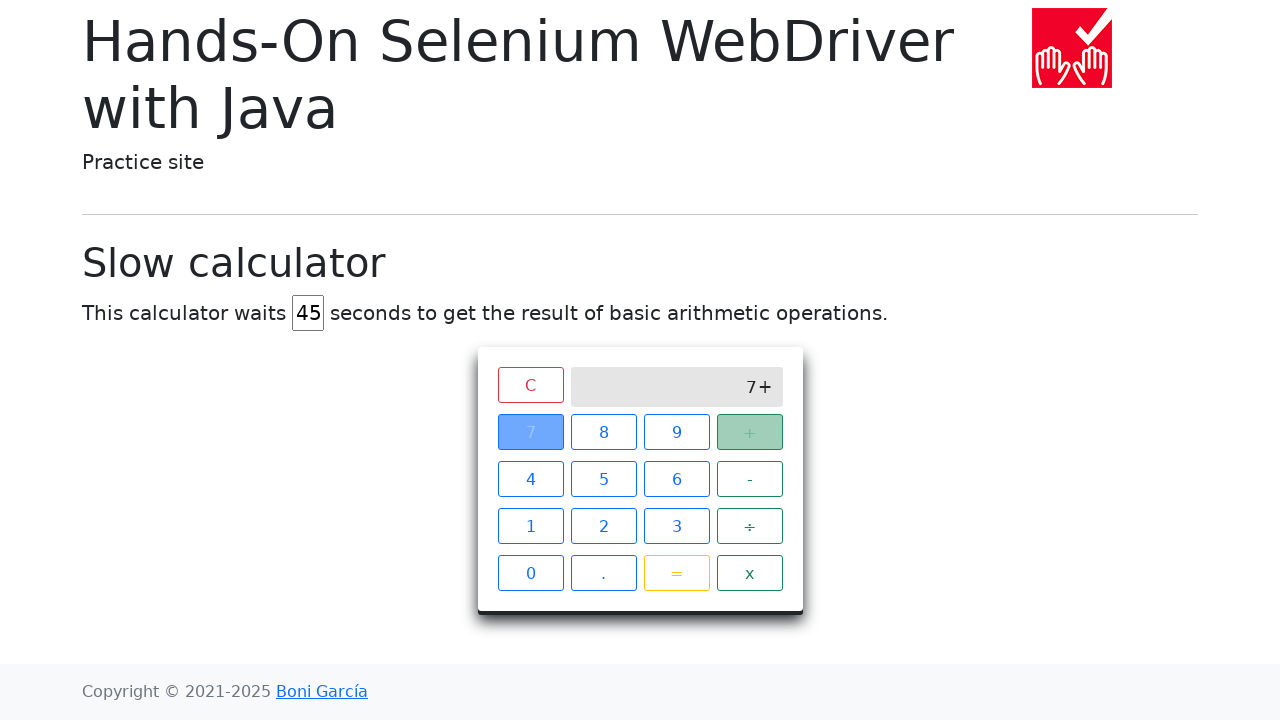

Clicked button '8' at (604, 432) on xpath=//span[text()='8']
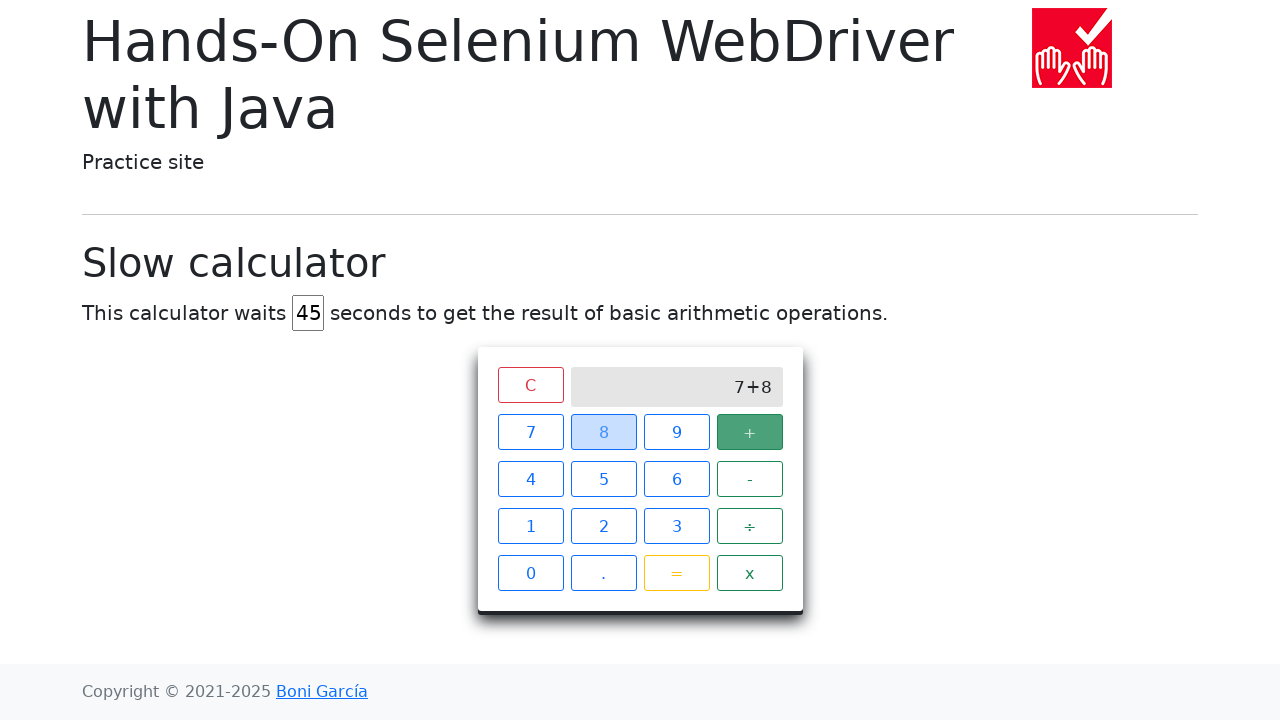

Clicked button '=' to perform calculation at (676, 573) on xpath=//span[text()='=']
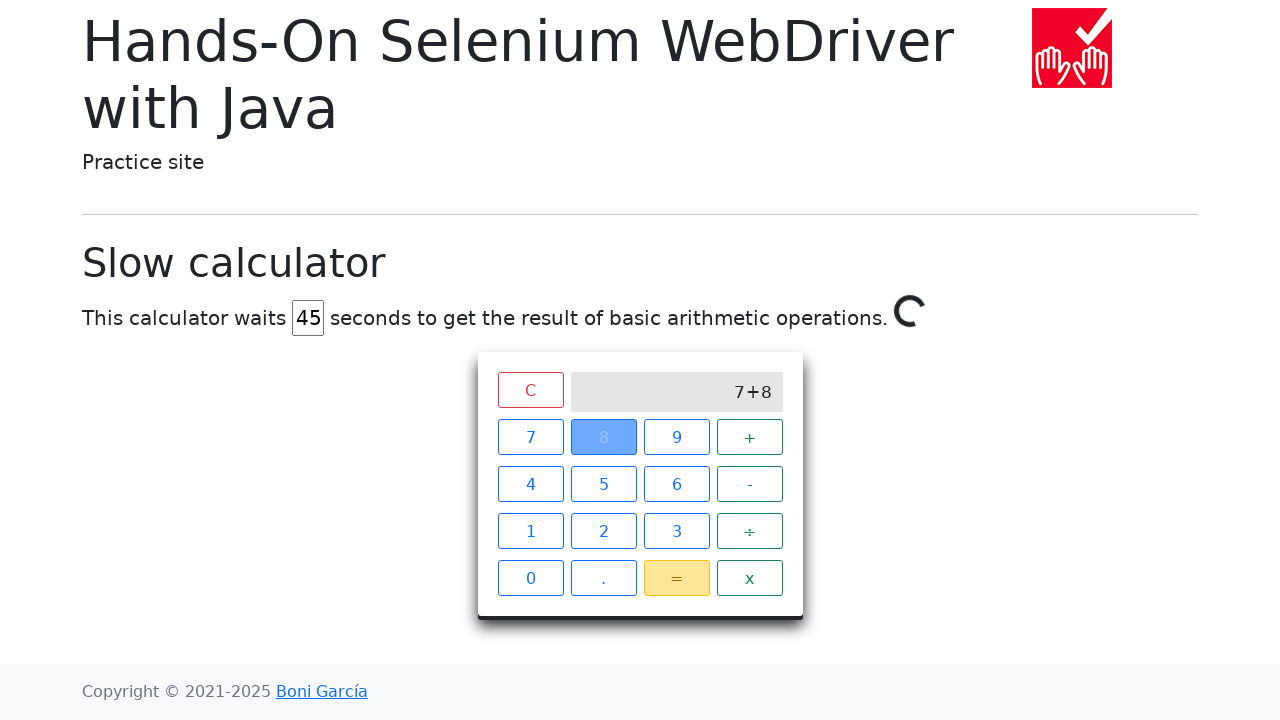

Waited for calculation result to appear (50 second timeout)
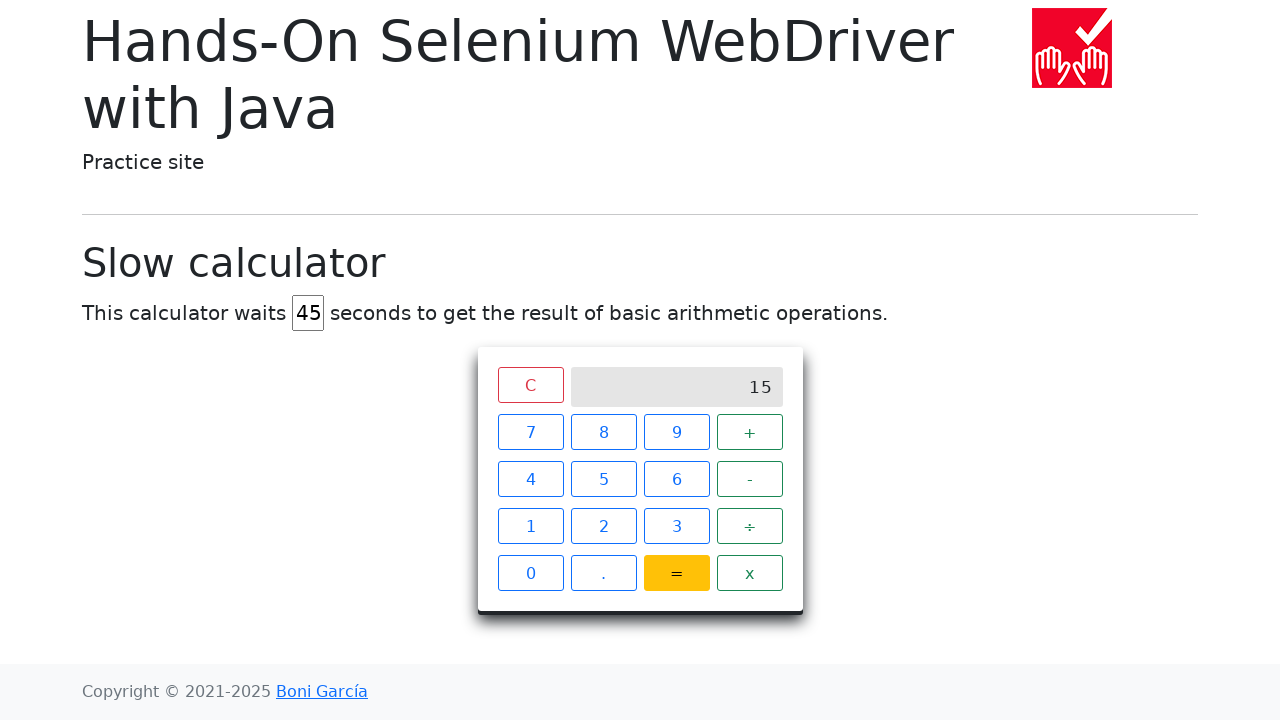

Verified calculation result equals 15
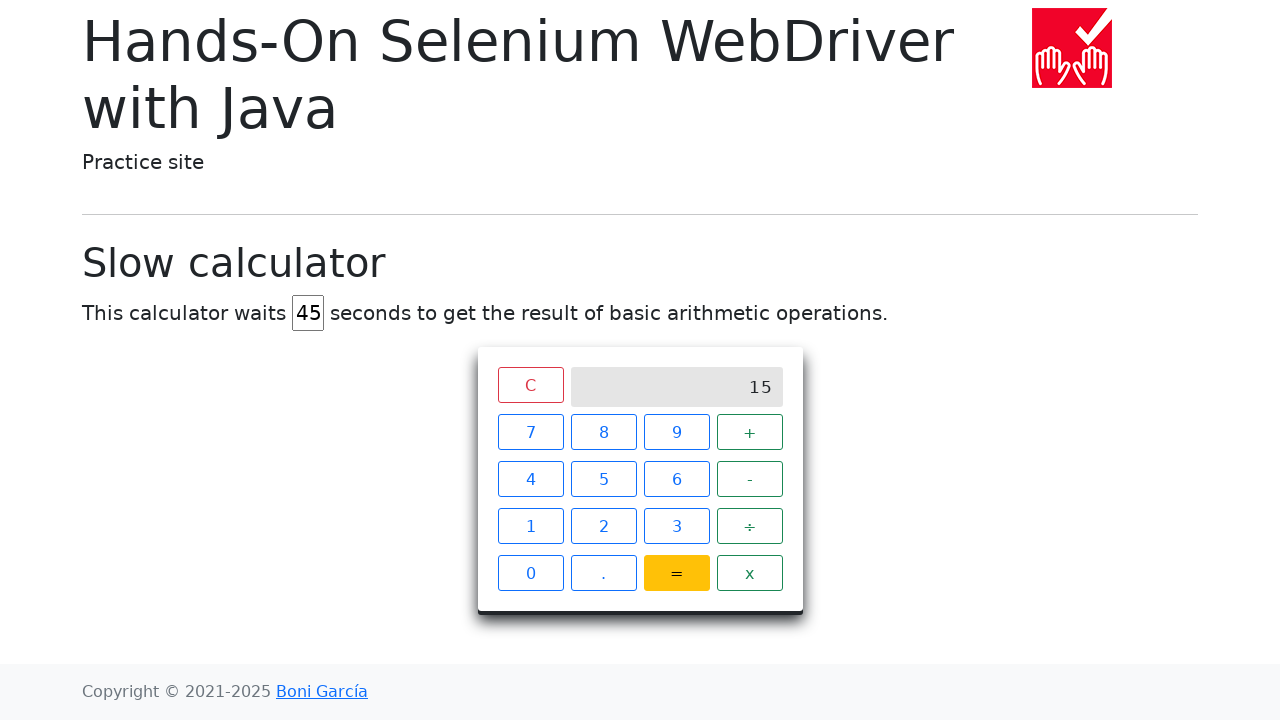

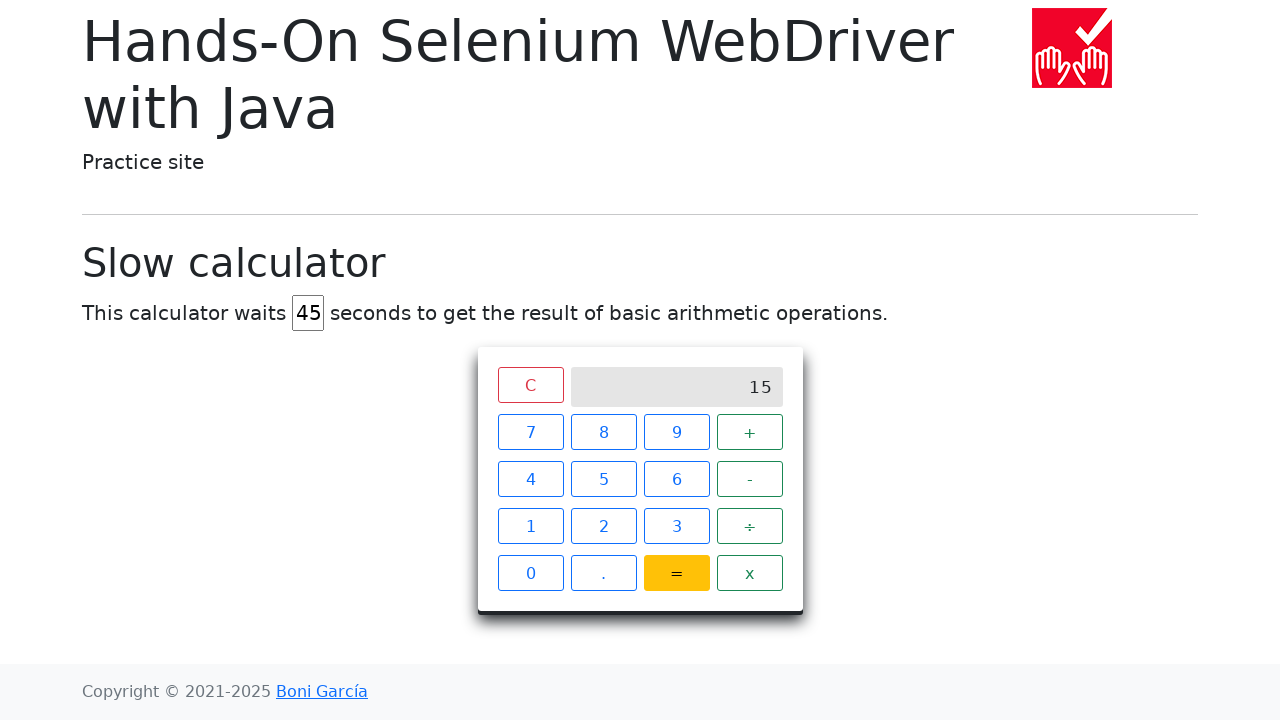